Tests e-commerce functionality by searching for products, adding a specific item to cart, and proceeding through checkout

Starting URL: http://rahulshettyacademy.com/seleniumPractise/#/

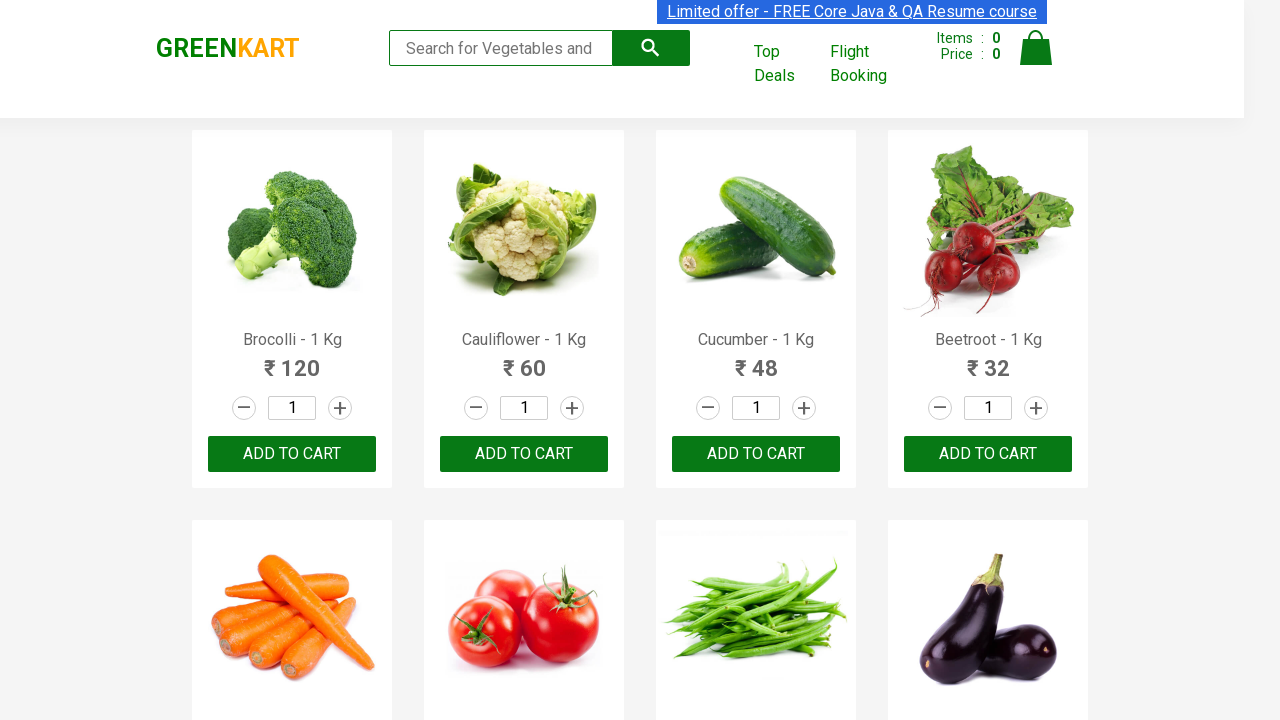

Filled search field with 'ca' to search for products on .search-keyword
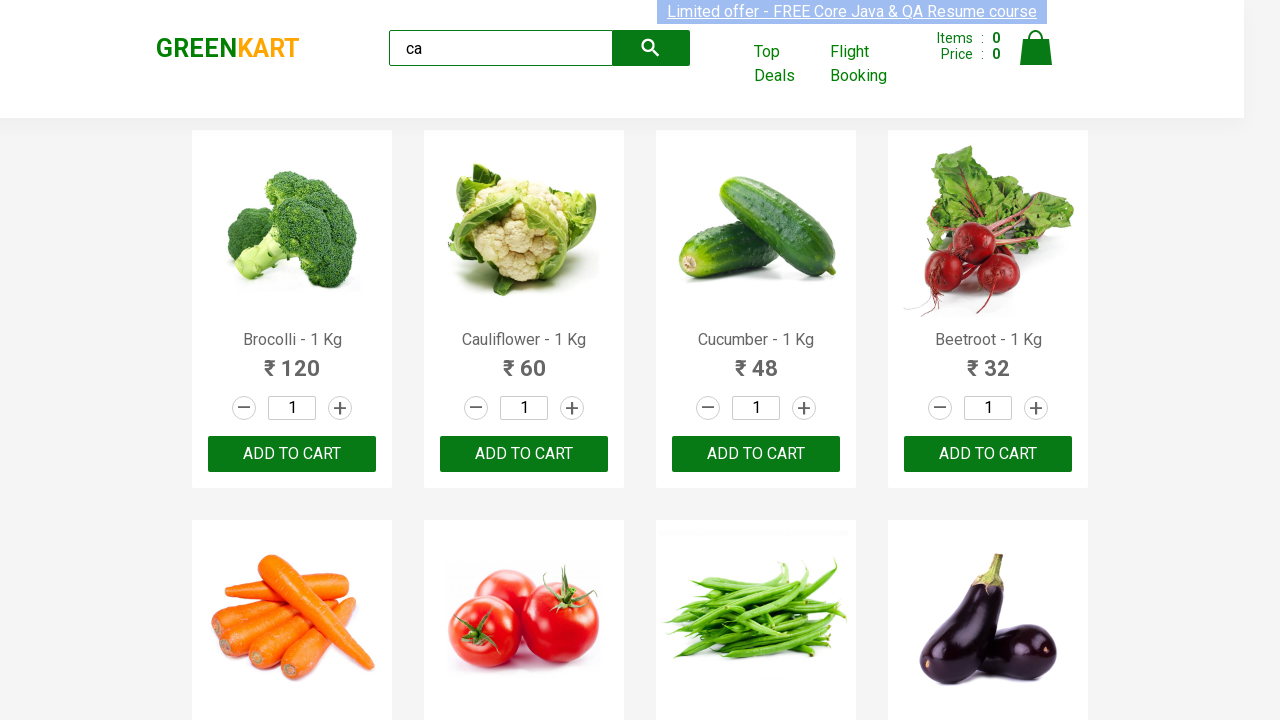

Waited 2 seconds for search results to load
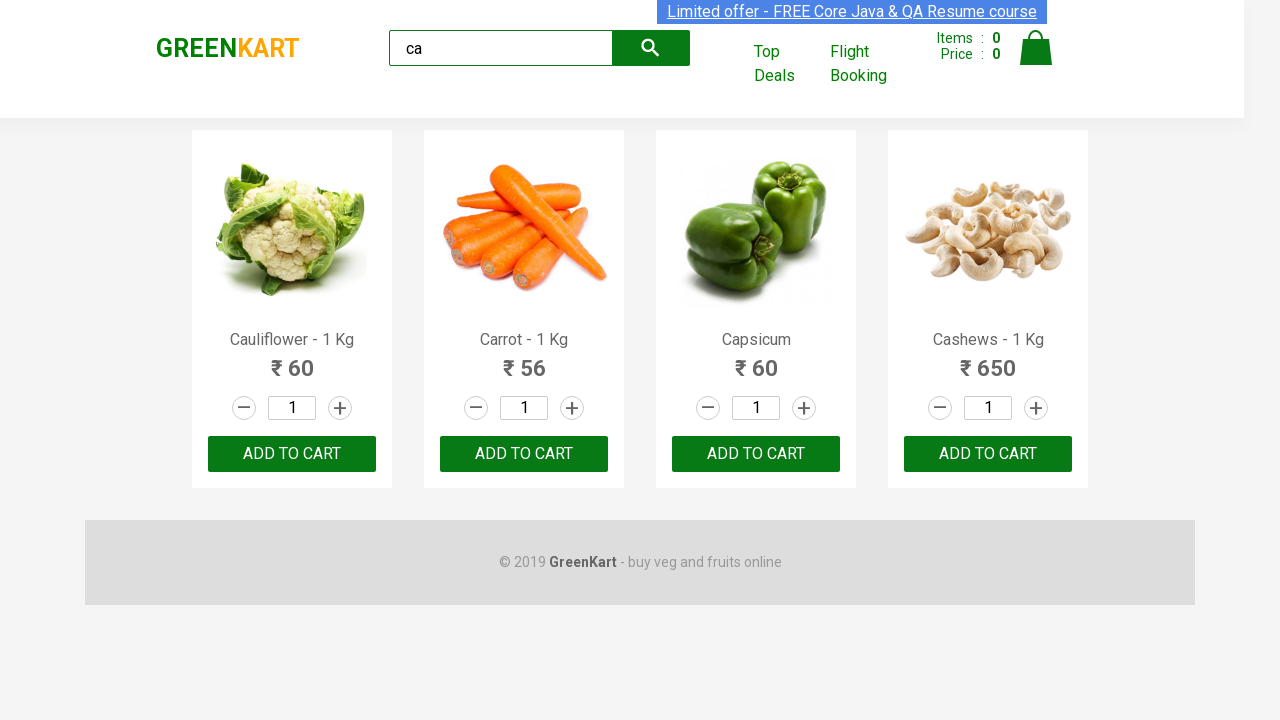

Located all product elements on the page
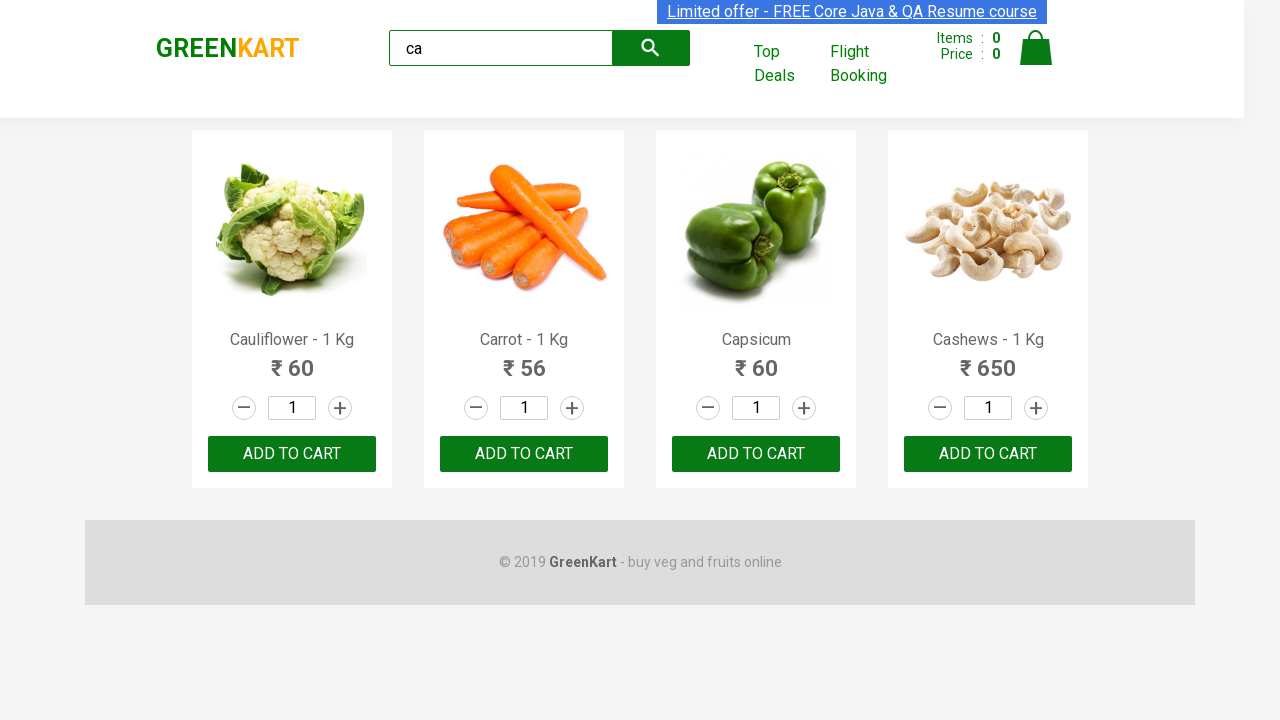

Found Cashews product and clicked 'Add to Cart' button at (988, 454) on .products .product >> nth=3 >> button
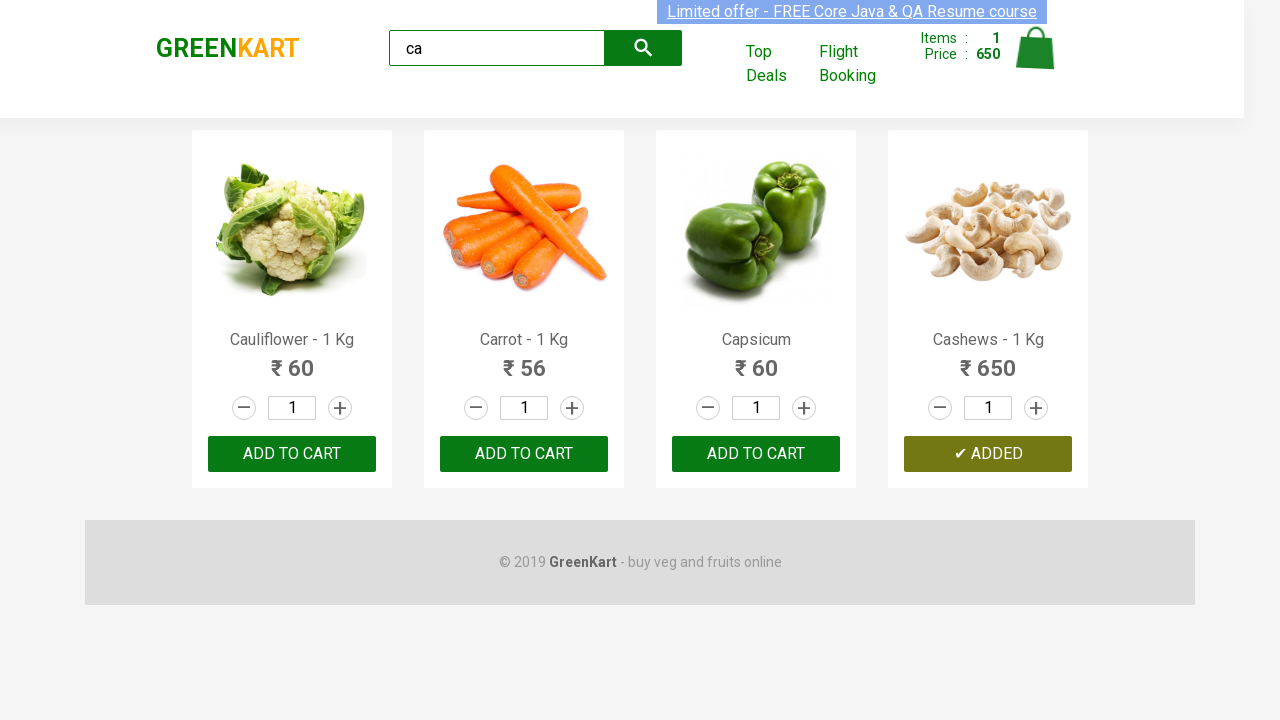

Clicked on cart icon to view shopping cart at (1036, 48) on .cart-icon > img
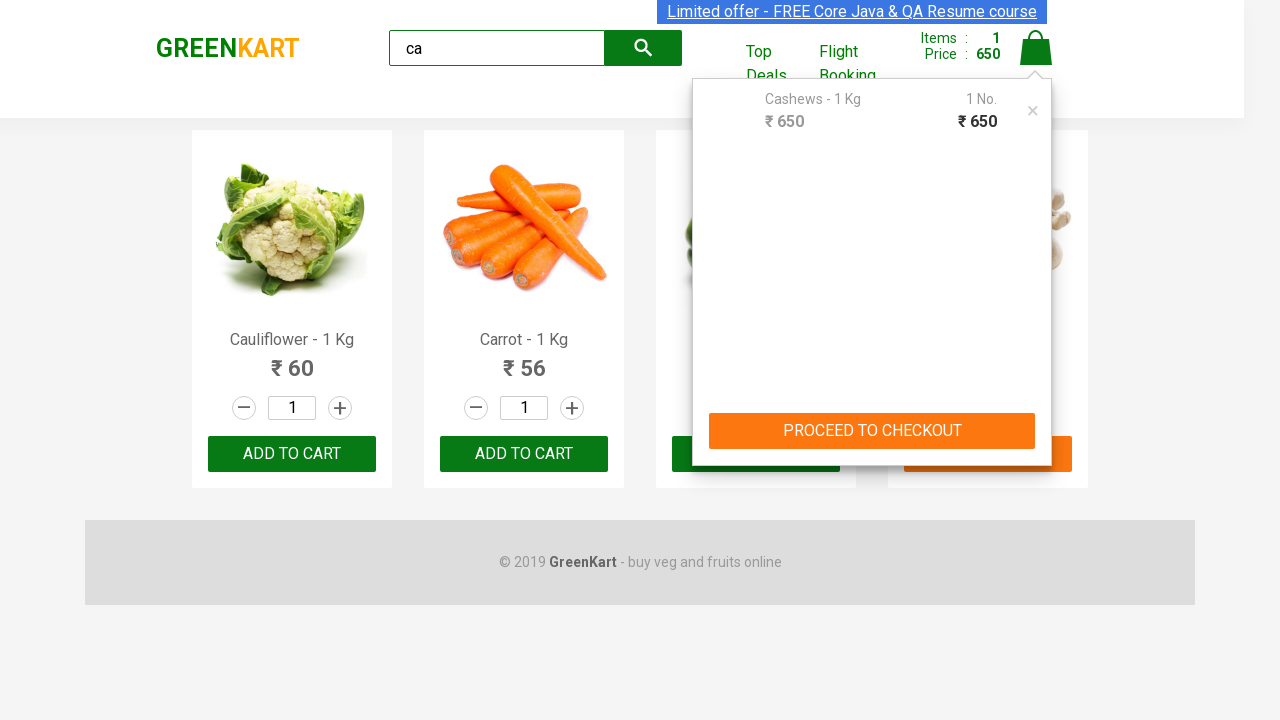

Clicked 'PROCEED TO CHECKOUT' button to start checkout process at (872, 431) on text=PROCEED TO CHECKOUT
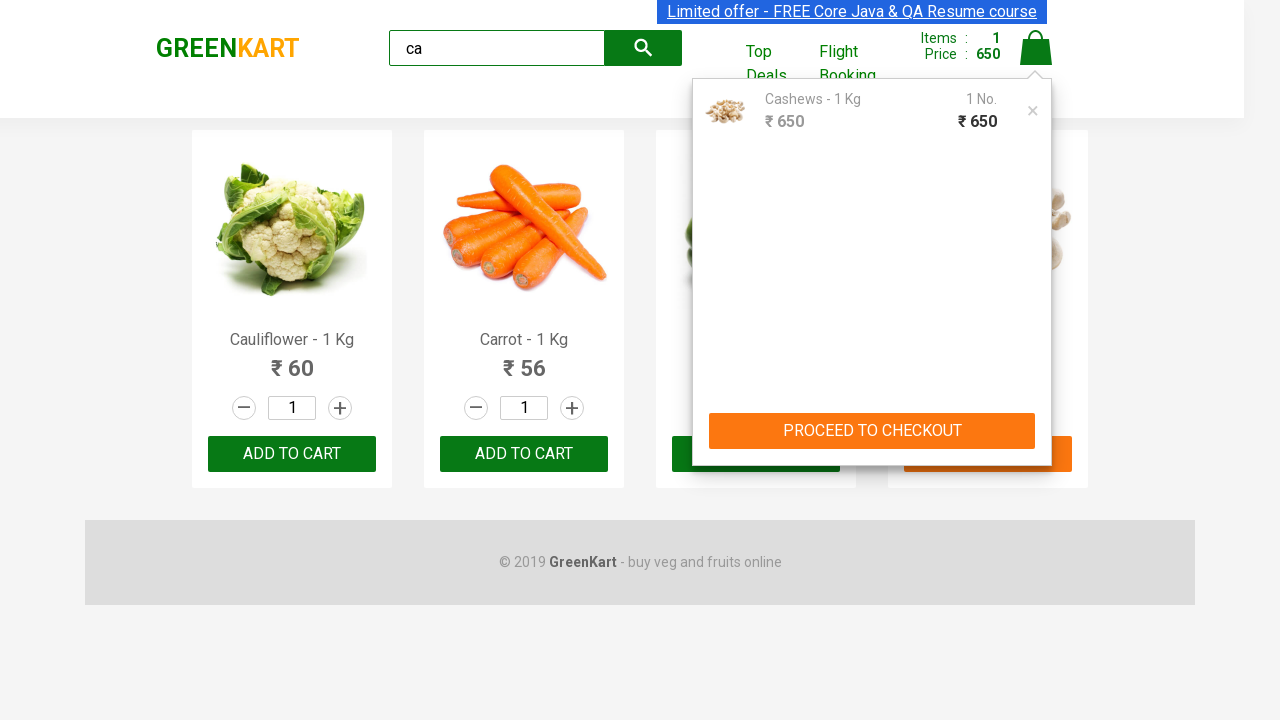

Clicked 'Place Order' button to finalize the purchase at (1036, 420) on text=Place Order
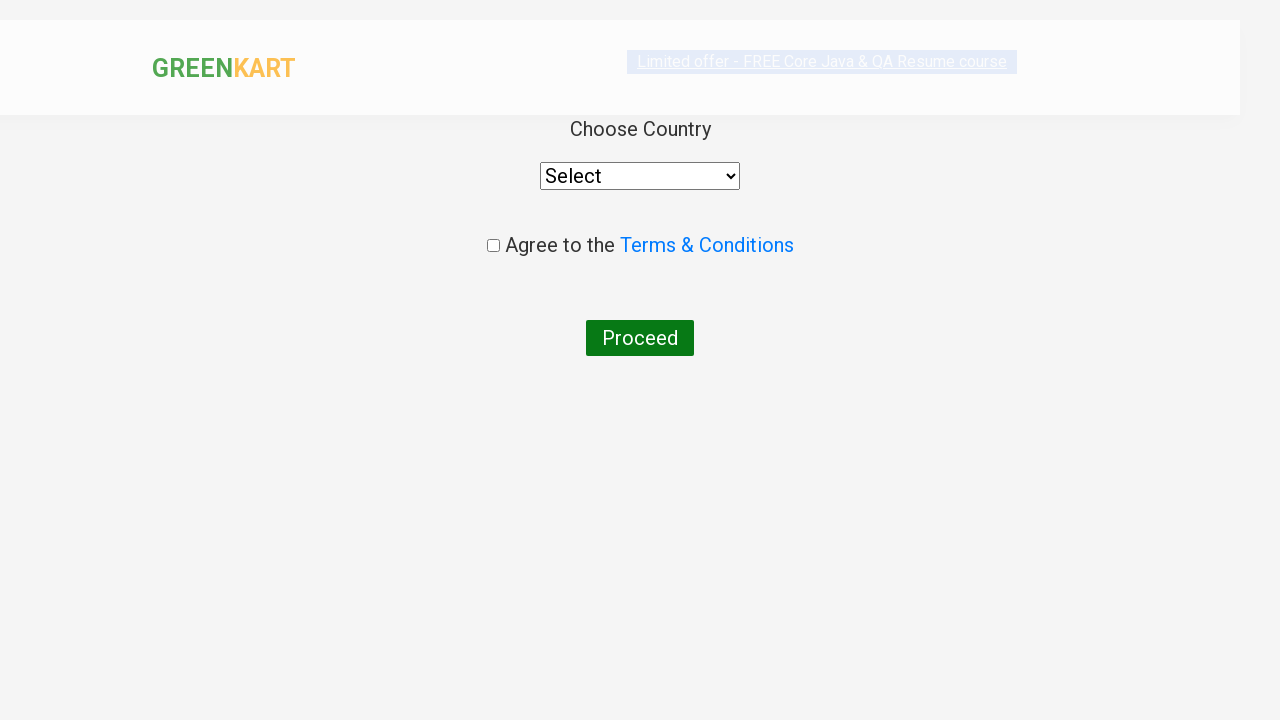

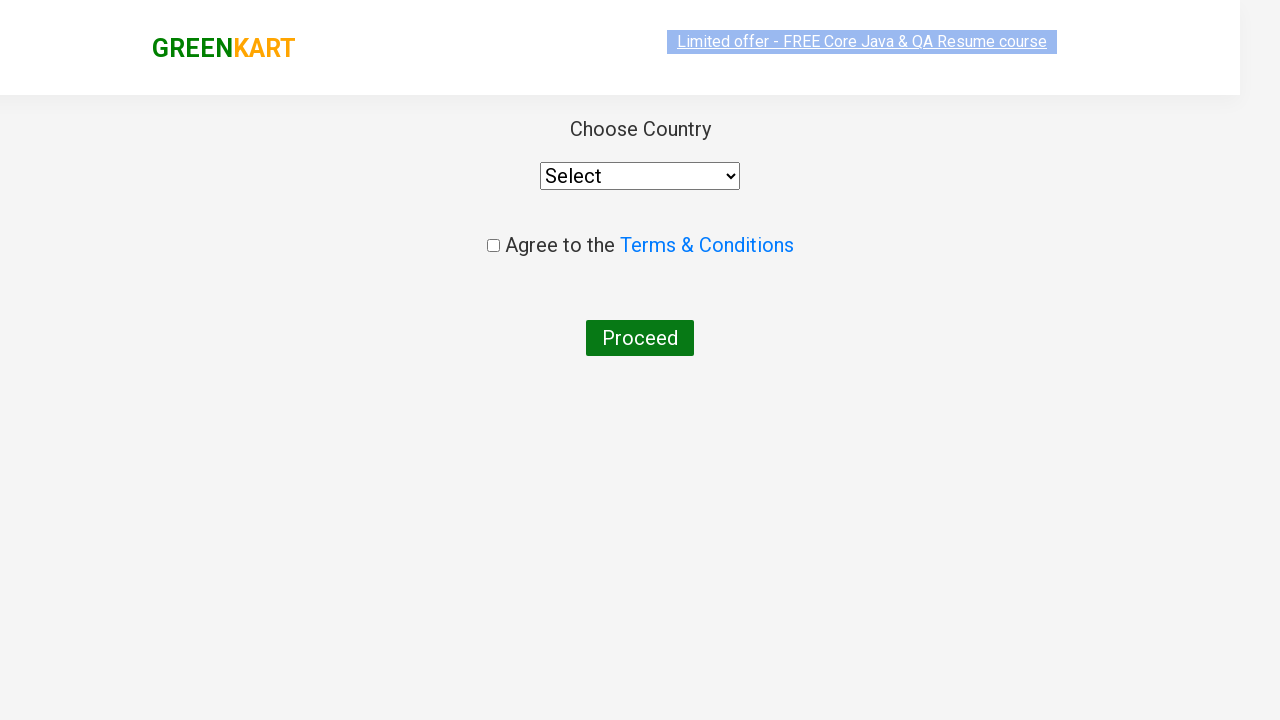